Tests a form submission by entering comments, submitting the form, verifying the comments appear on the page, then clicking a link and verifying the new page content loads.

Starting URL: http://saucelabs.com/test/guinea-pig

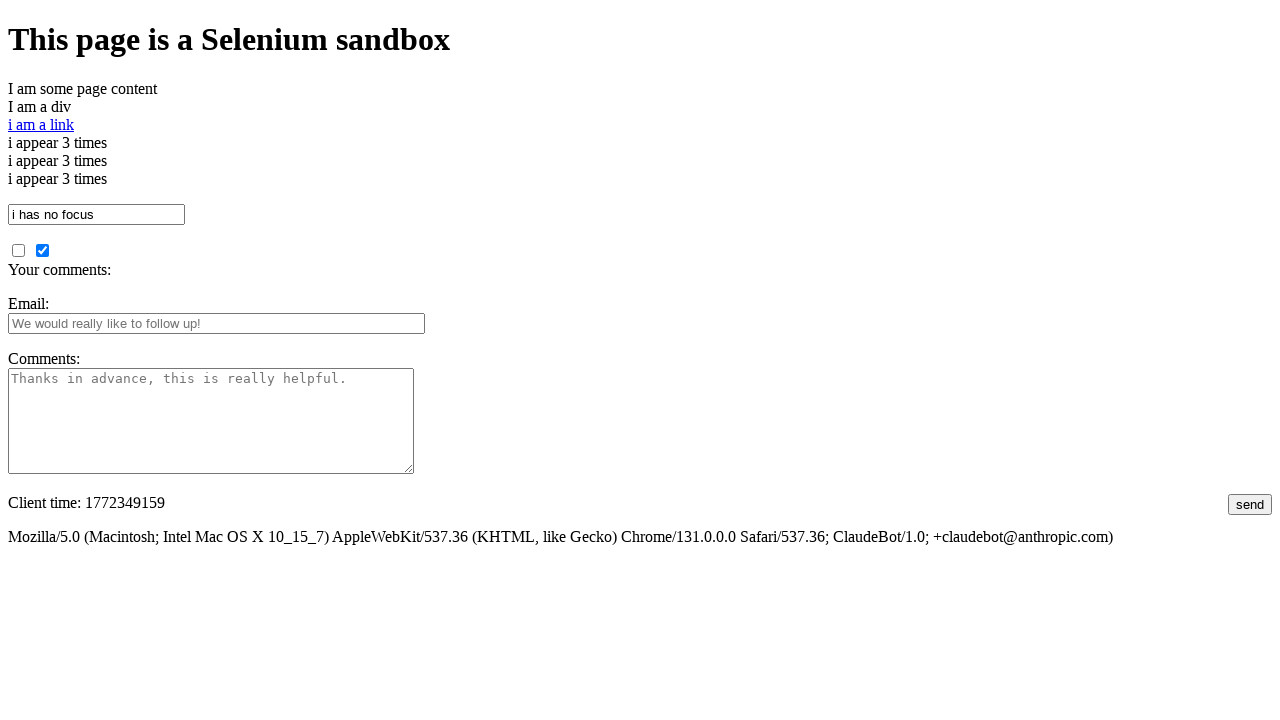

Filled comments textarea with example text on #comments
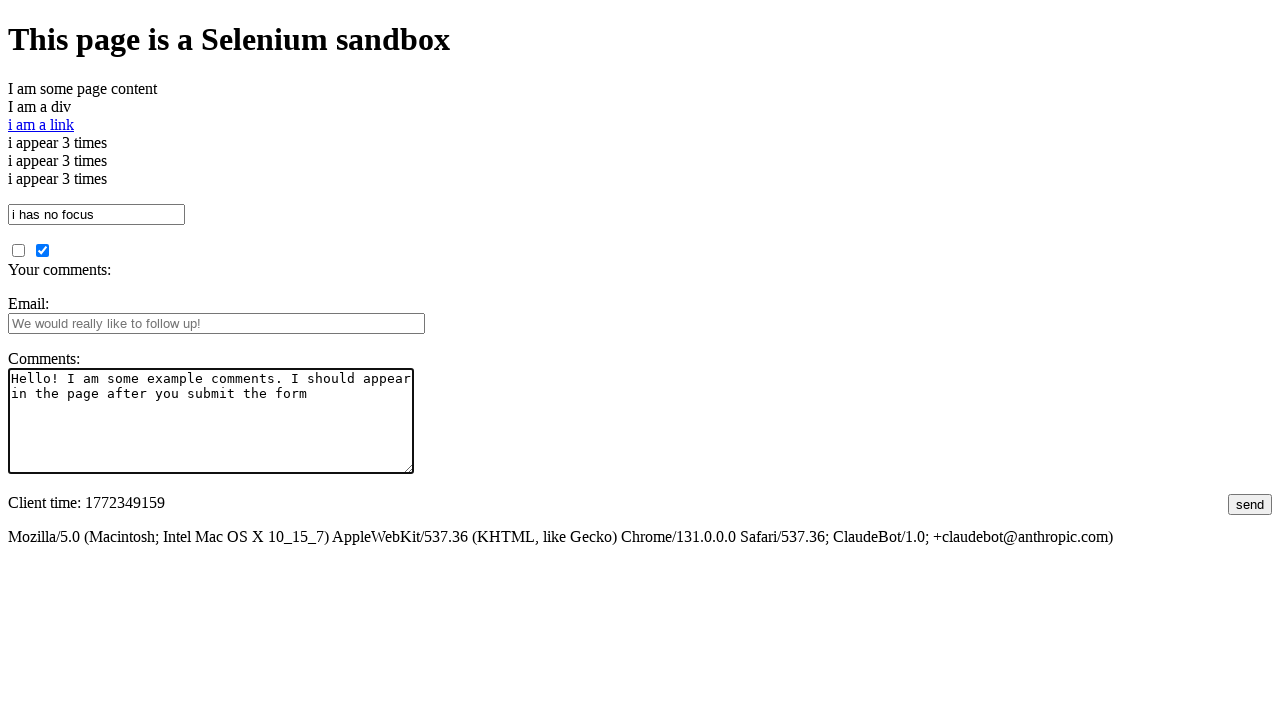

Clicked submit button to submit the form at (1250, 504) on #submit
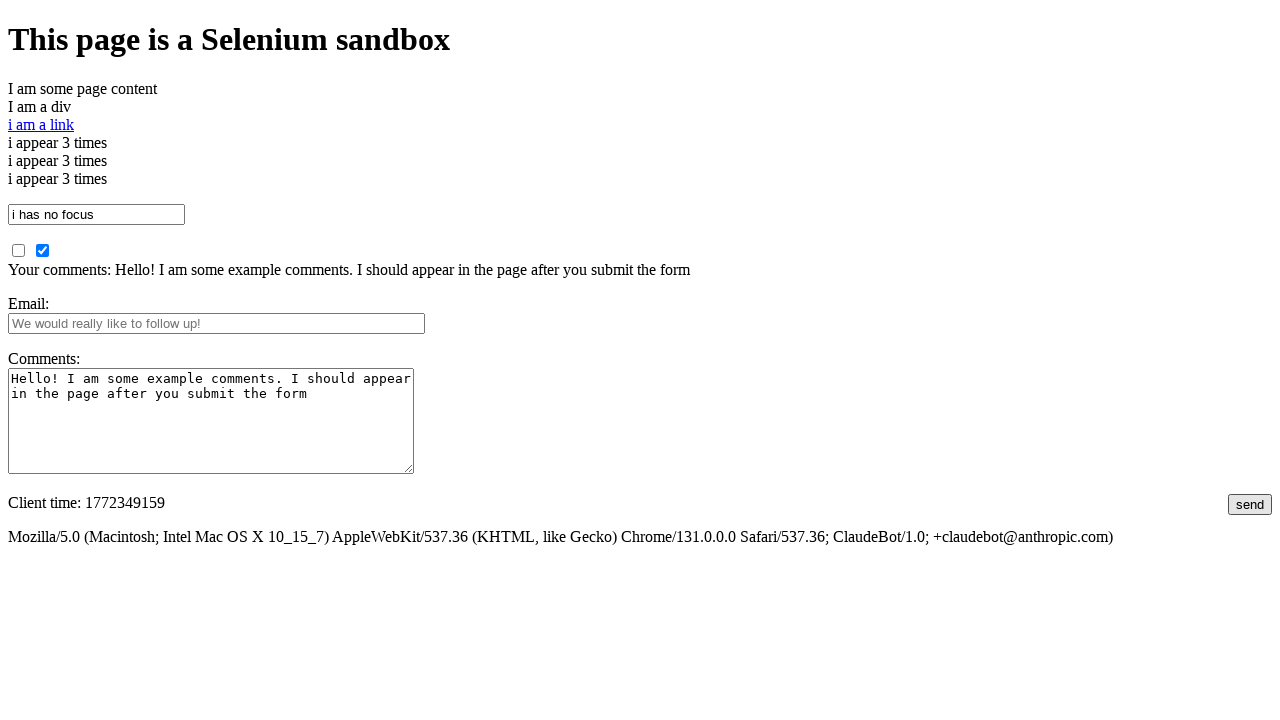

Verified comments element appeared on the page
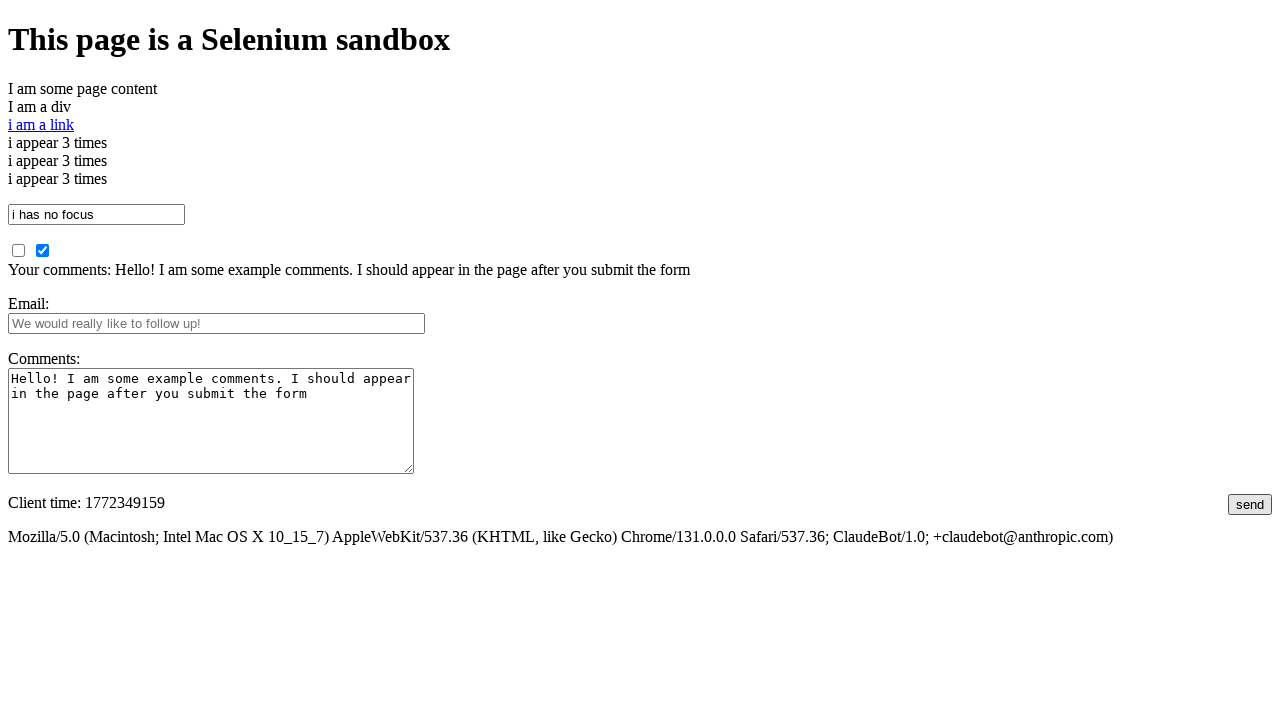

Clicked the link to navigate to another page at (41, 124) on a:has-text('i am a link')
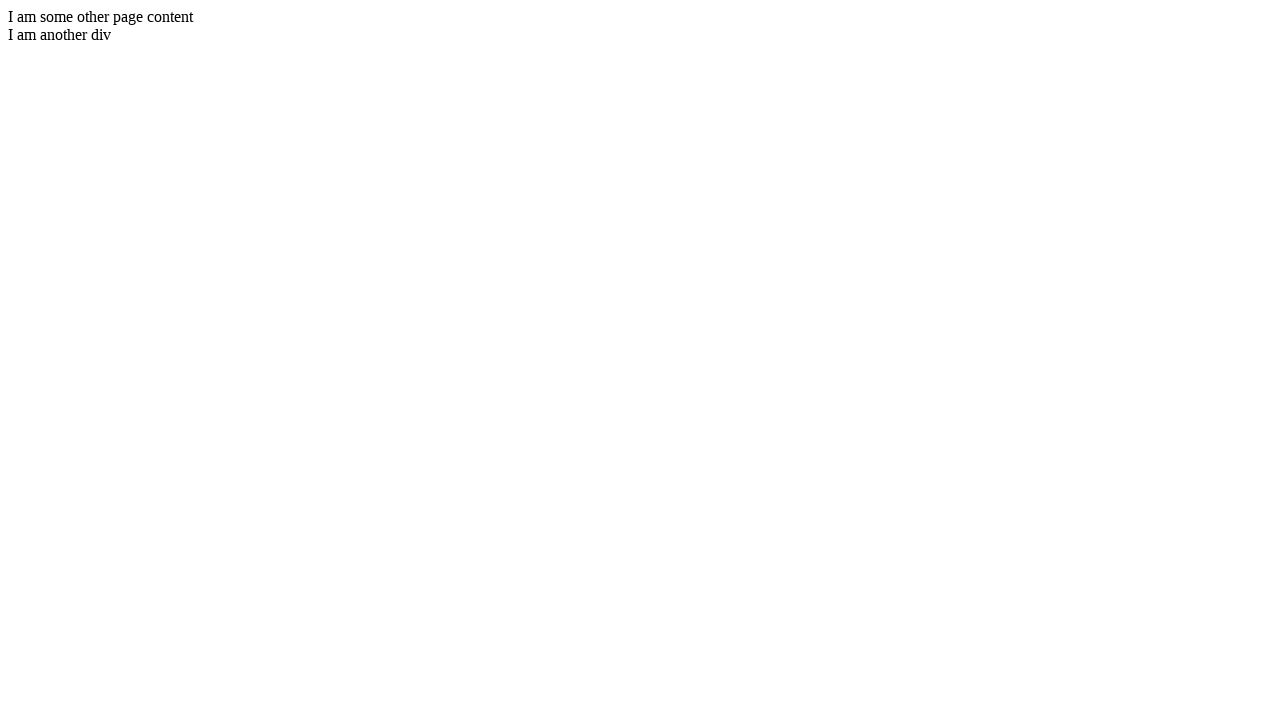

Verified new page content loaded successfully
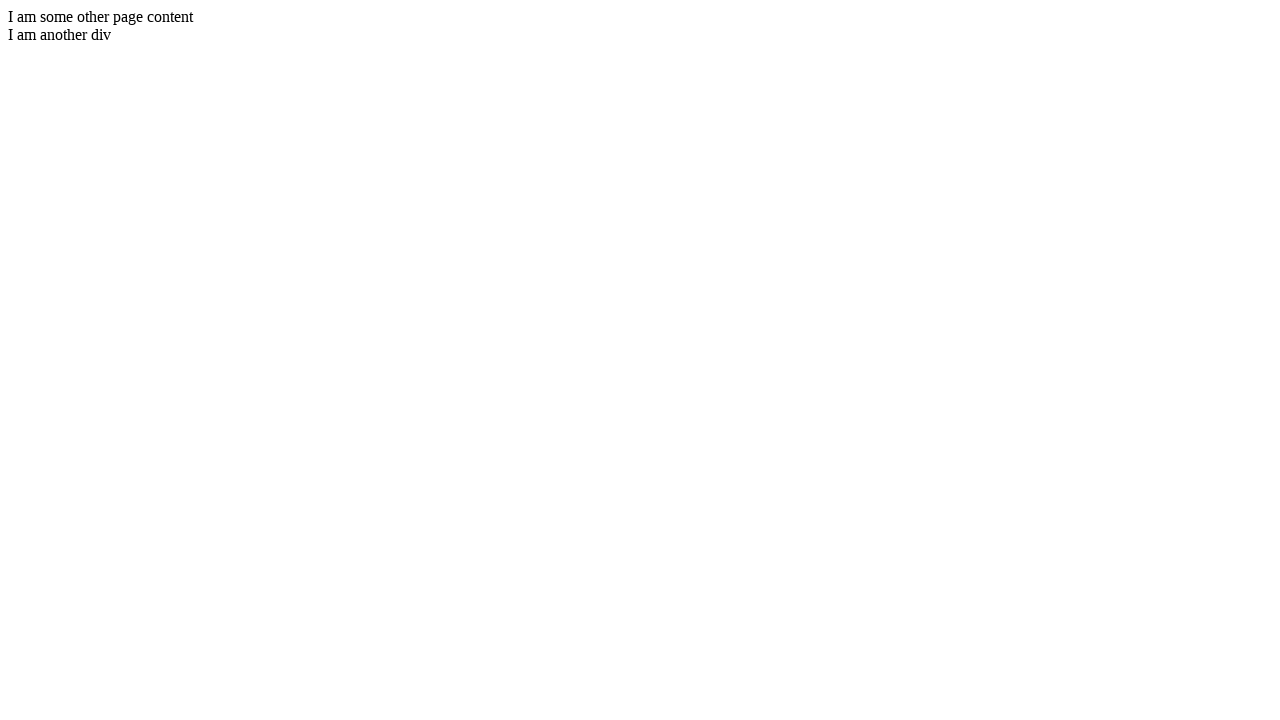

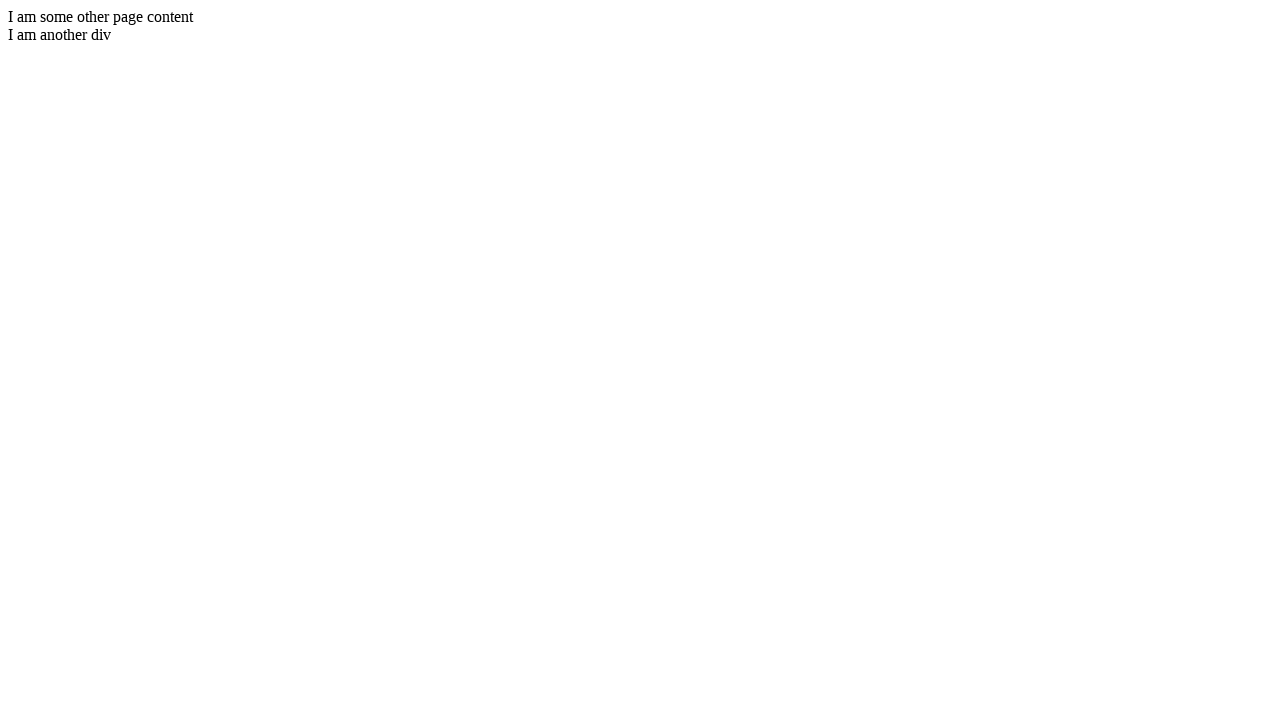